Tests different types of JavaScript alerts on a demo page including simple alerts, timed alerts, confirmation alerts (with dismiss), and prompt alerts (with text input).

Starting URL: https://demoqa.com/alerts

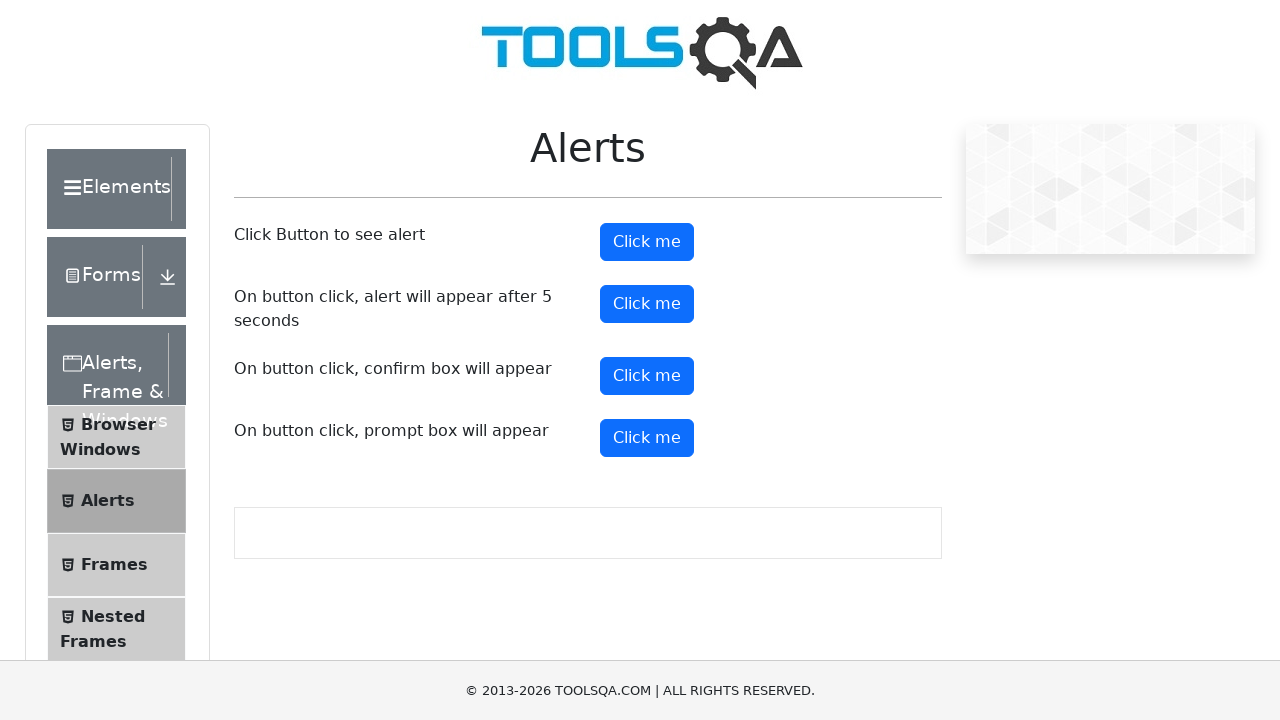

Clicked simple alert button at (647, 242) on #alertButton
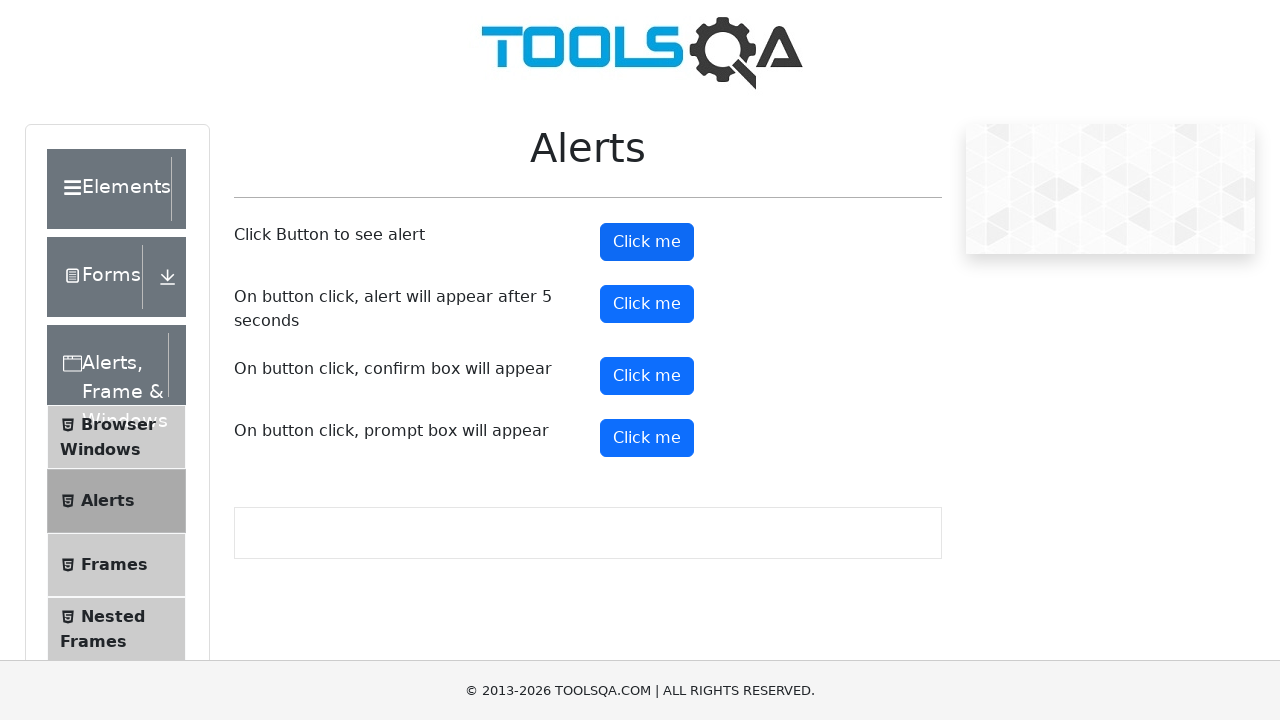

Set up dialog handler to accept simple alert
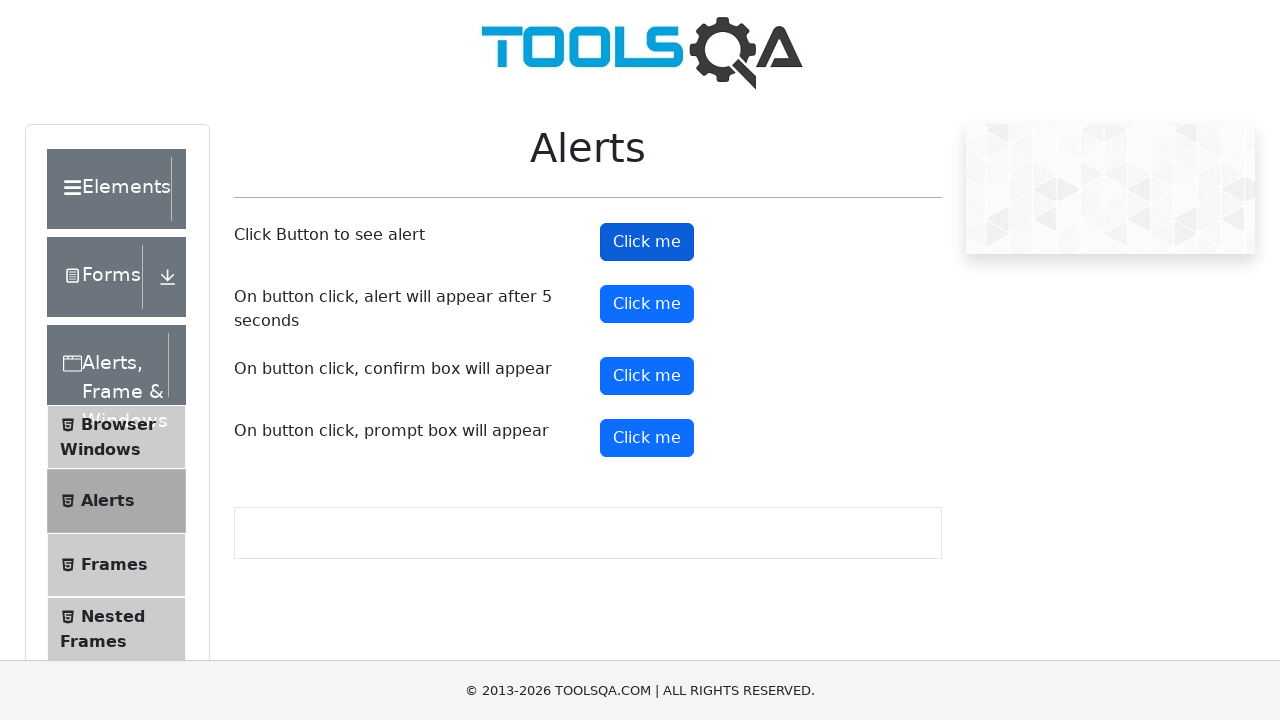

Waited 1 second for simple alert to be accepted
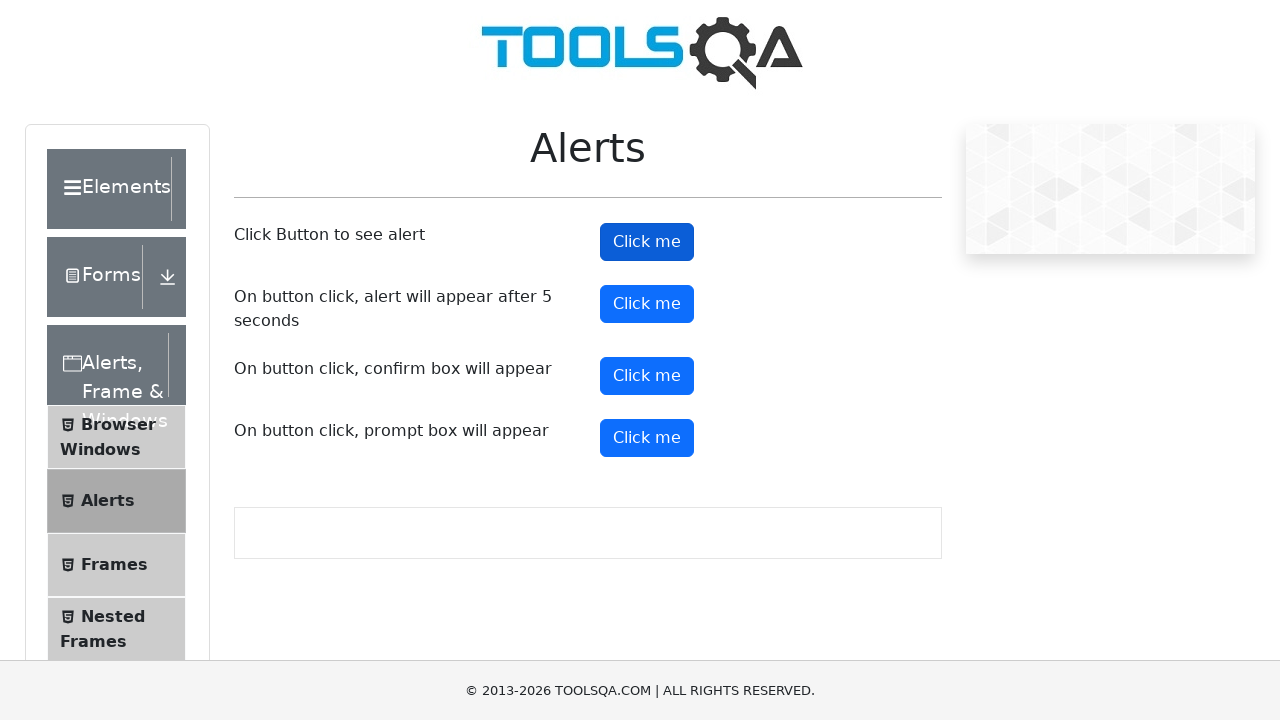

Set up dialog handler to accept timed alert
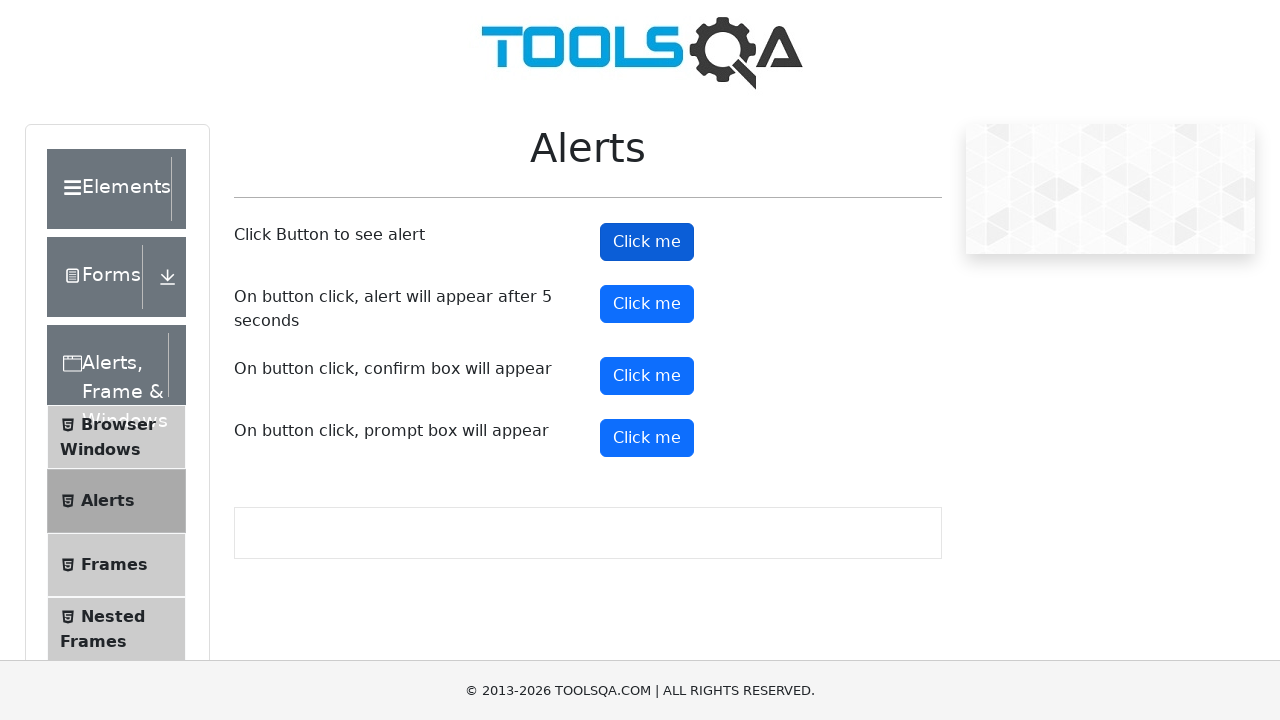

Clicked timed alert button at (647, 304) on #timerAlertButton
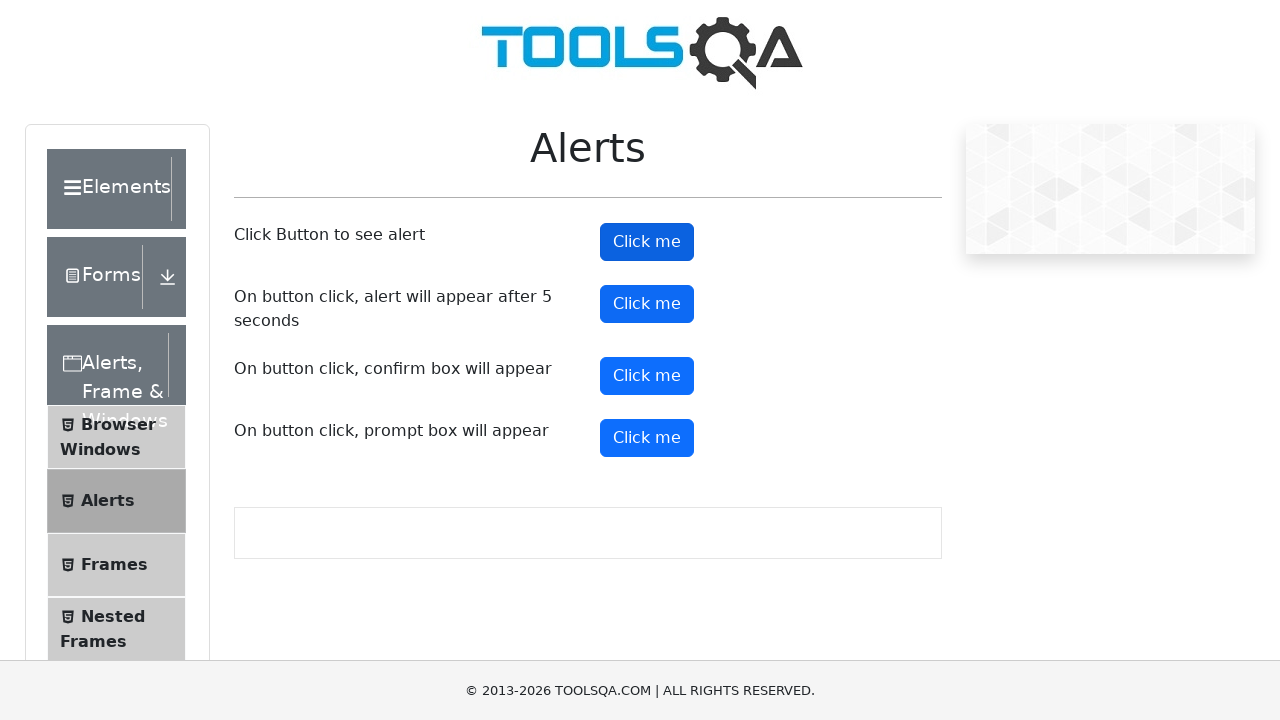

Waited 6 seconds for timed alert to appear and be accepted
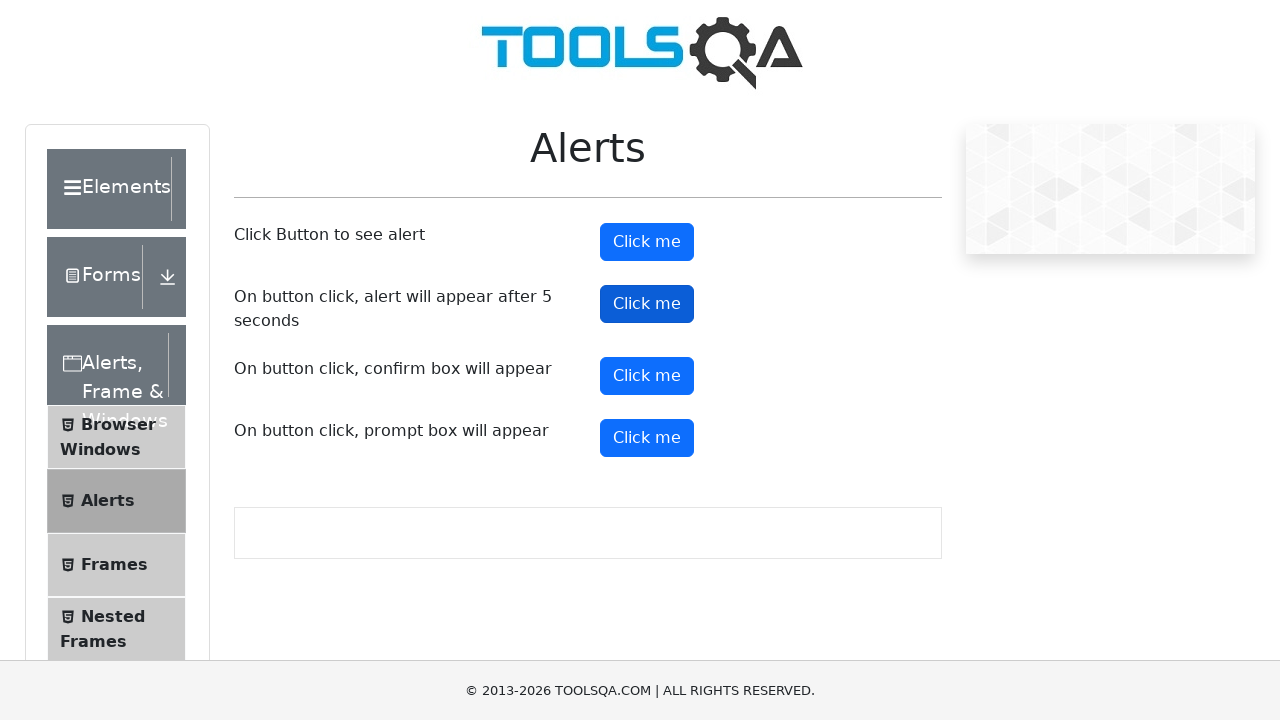

Removed timed alert handler
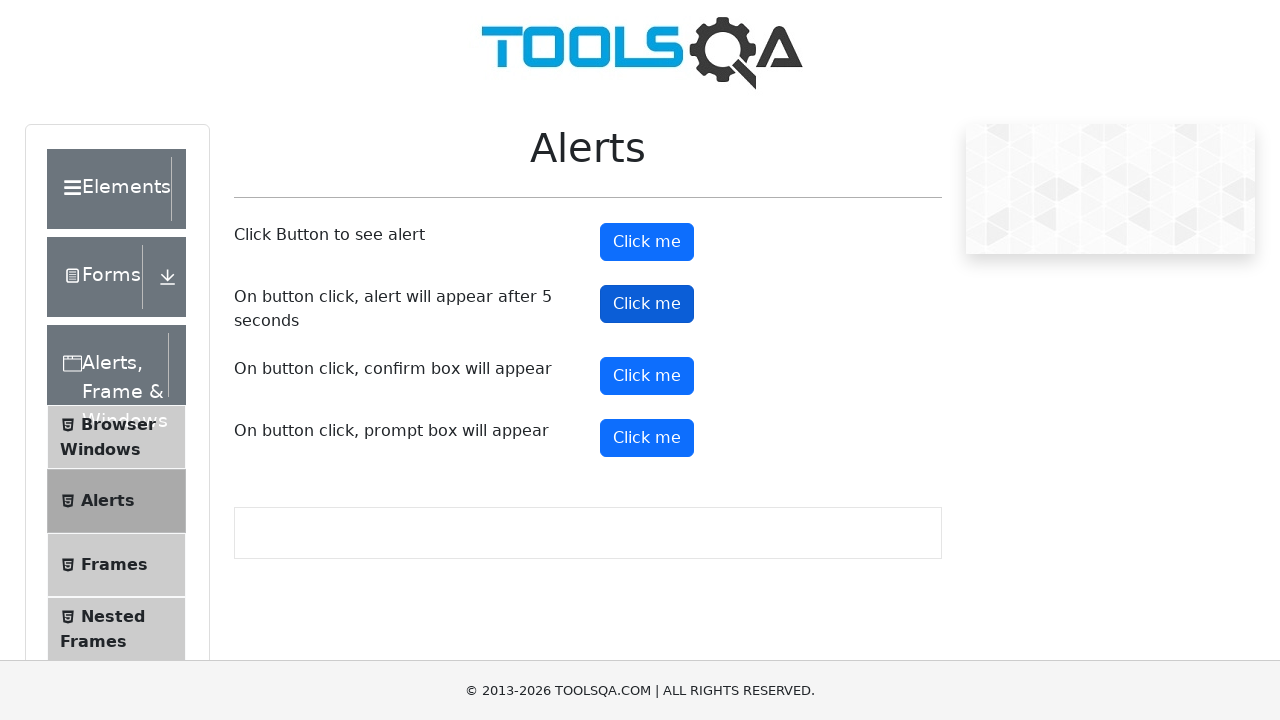

Set up dialog handler to dismiss confirmation alert
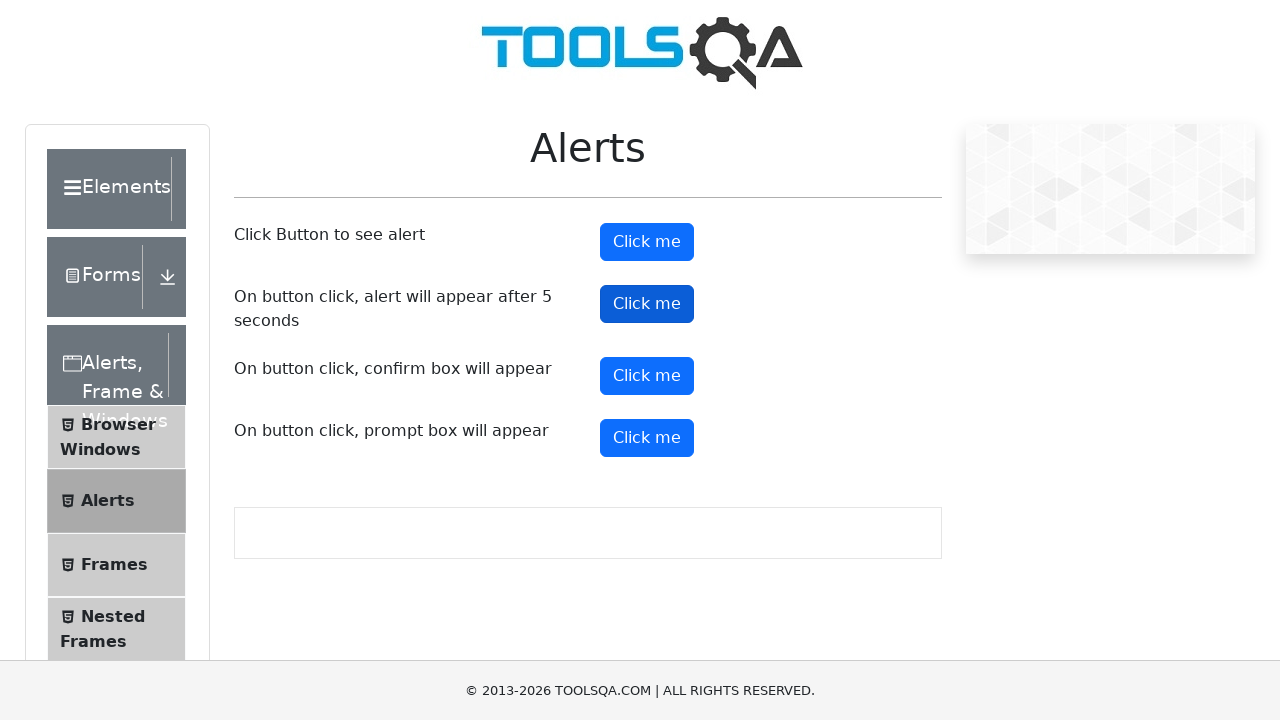

Clicked confirmation alert button at (647, 376) on #confirmButton
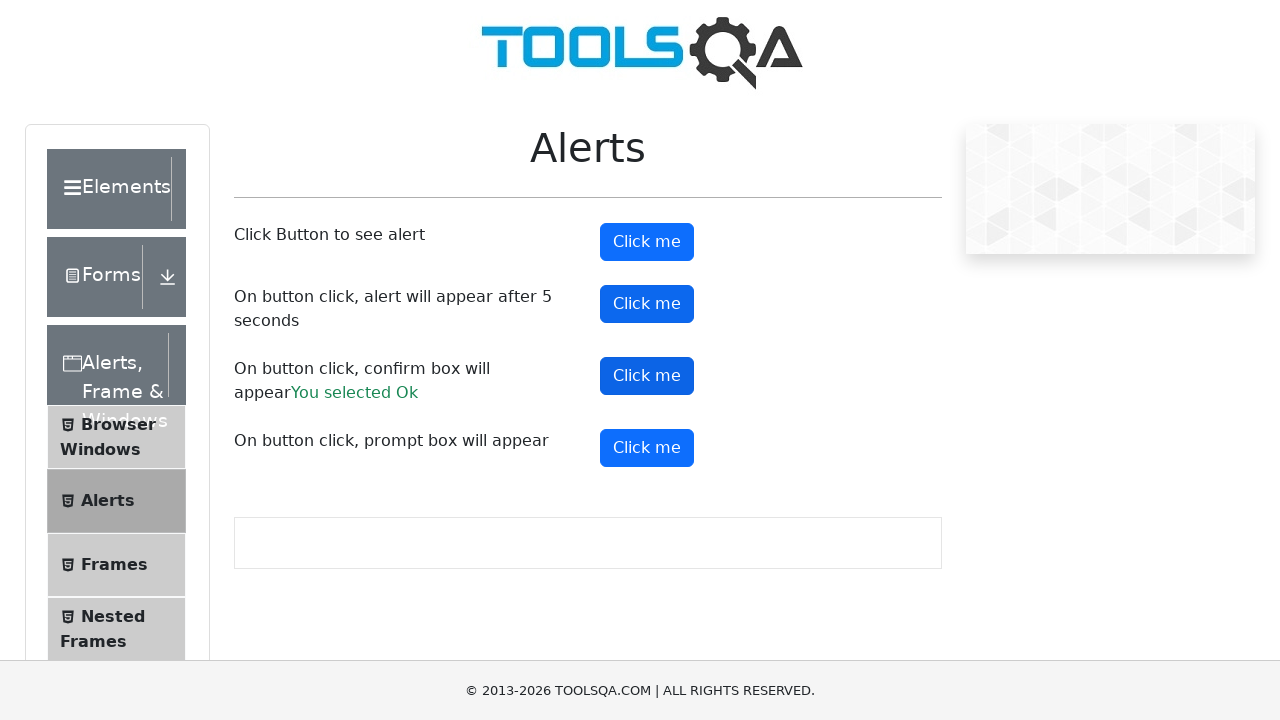

Waited 1 second after dismissing confirmation alert
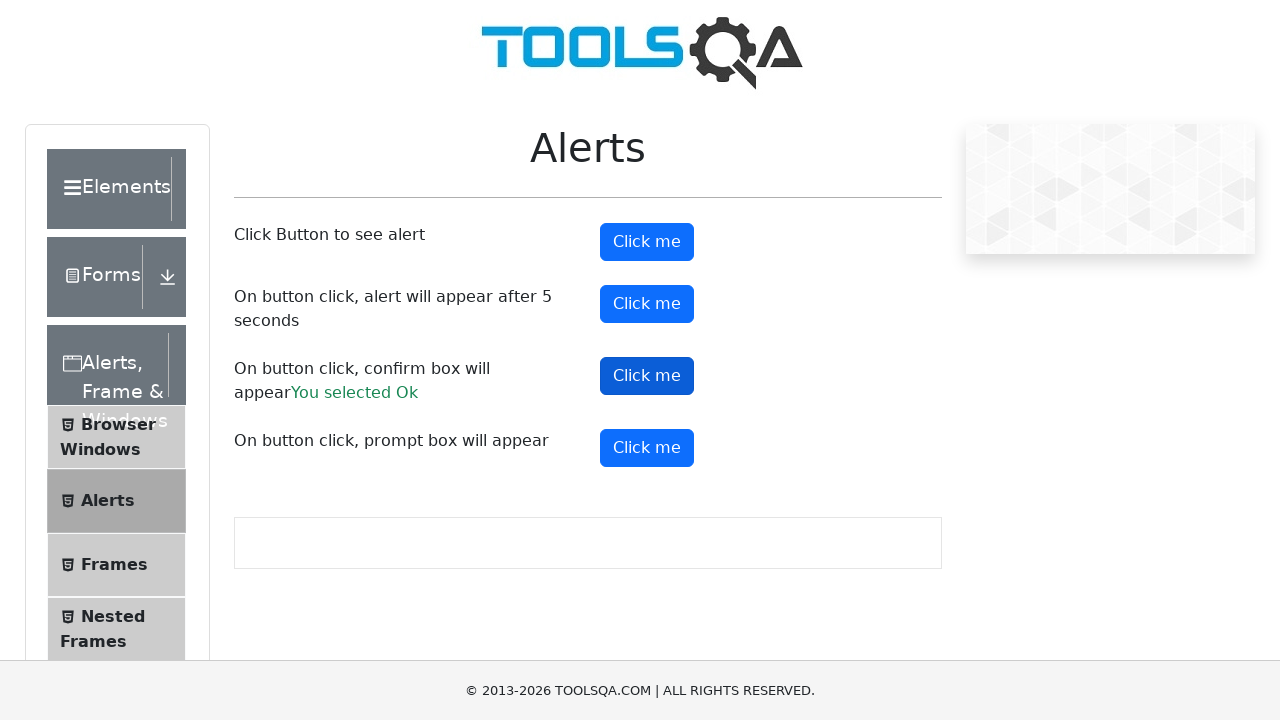

Removed confirmation alert handler
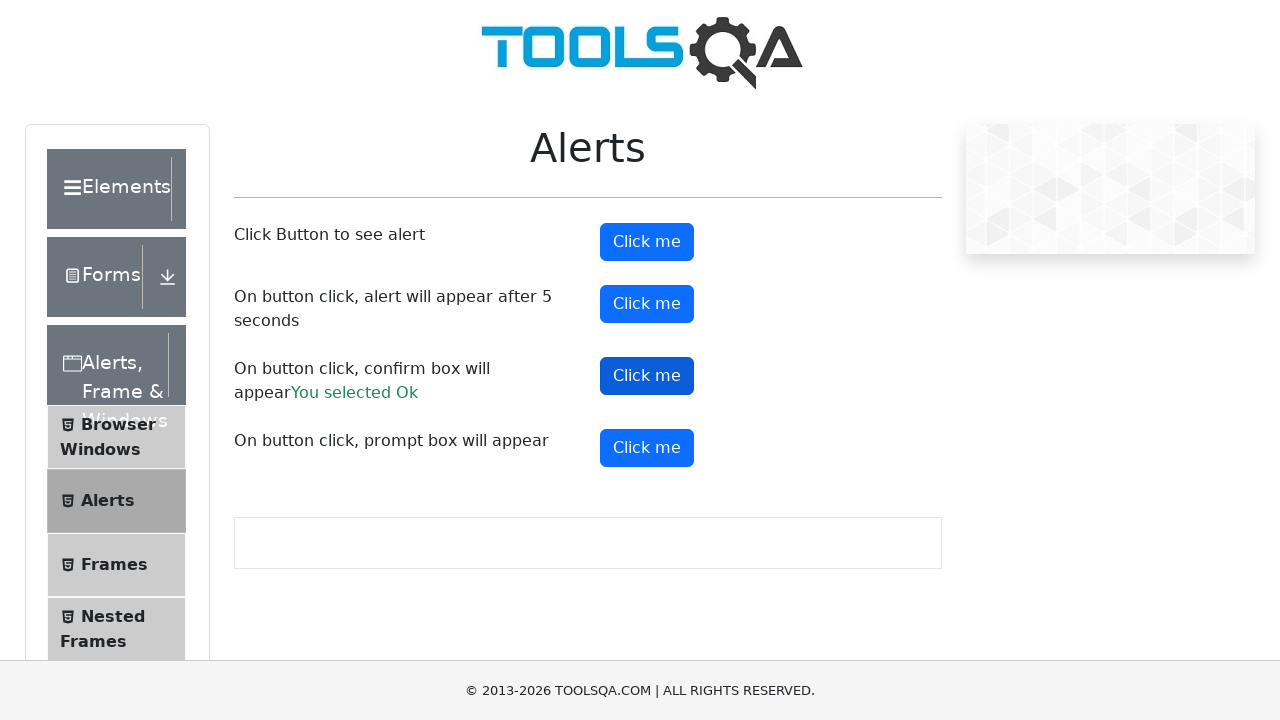

Set up dialog handler to accept prompt alert with text 'Anu'
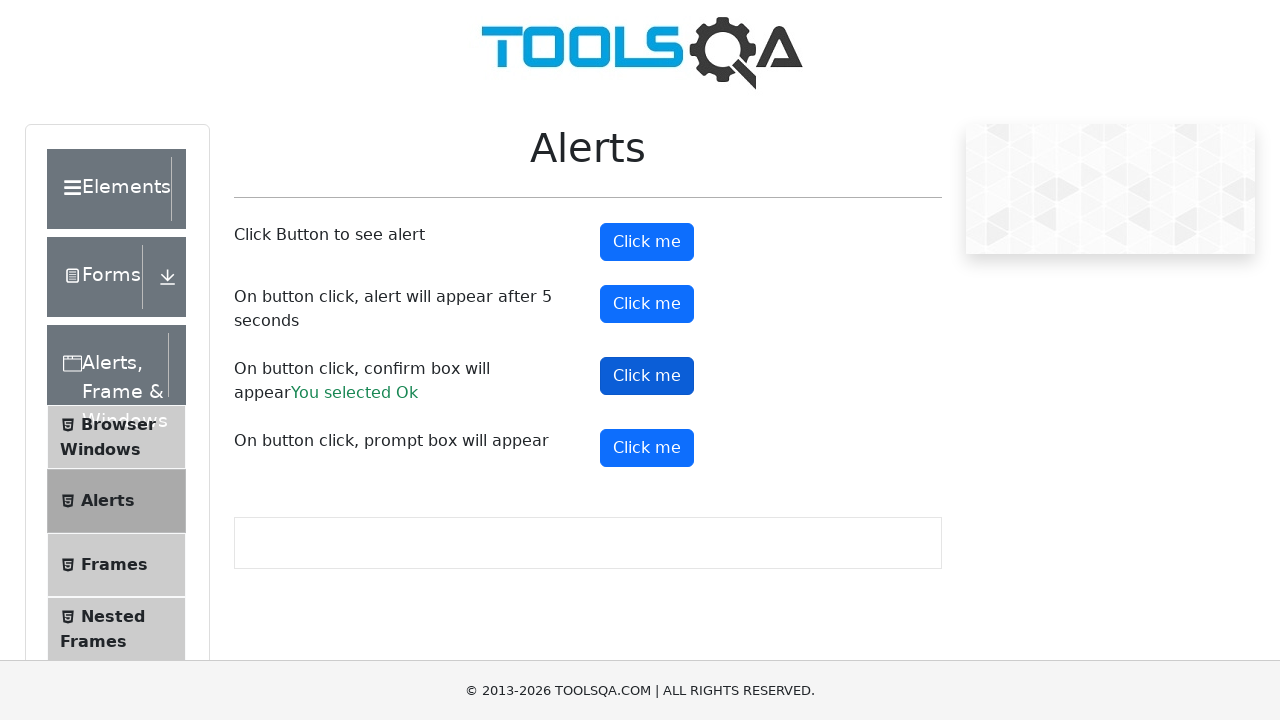

Clicked prompt alert button at (647, 448) on #promtButton
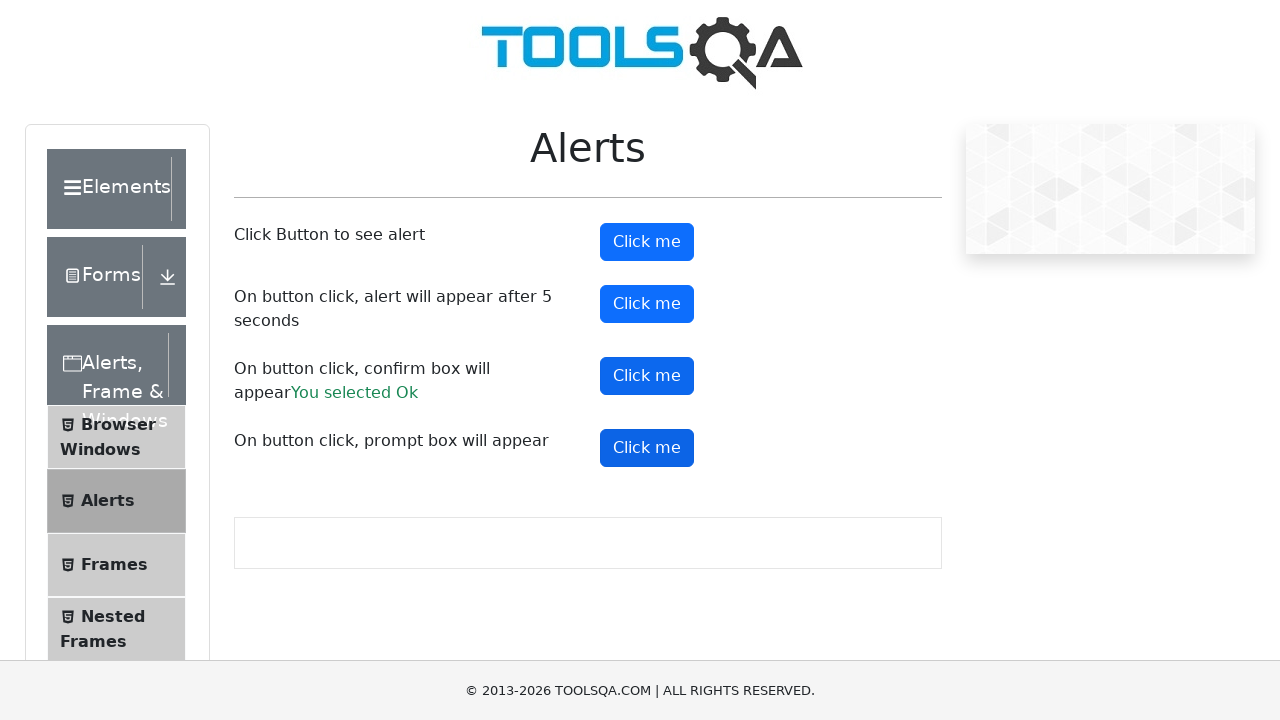

Waited 1 second after entering text in prompt alert
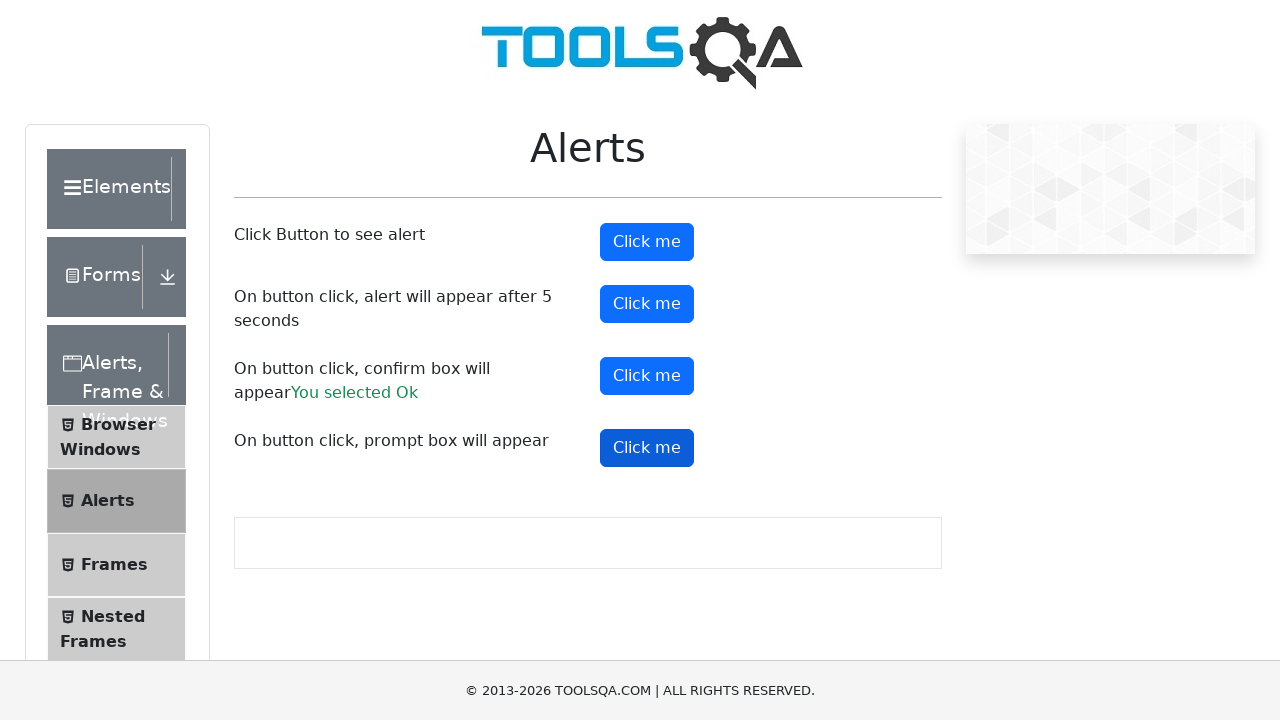

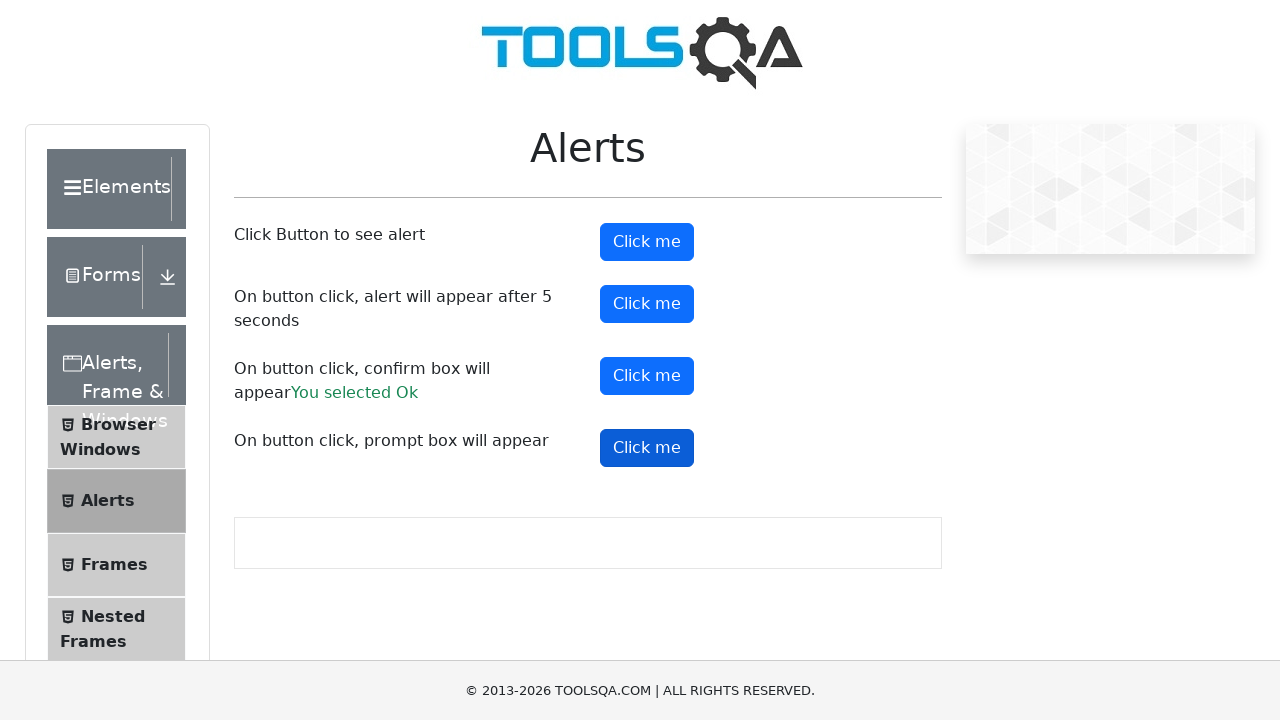